Tests JavaScript alerts, confirms, and prompts by triggering them and interacting with the dialog boxes

Starting URL: https://the-internet.herokuapp.com/javascript_alerts

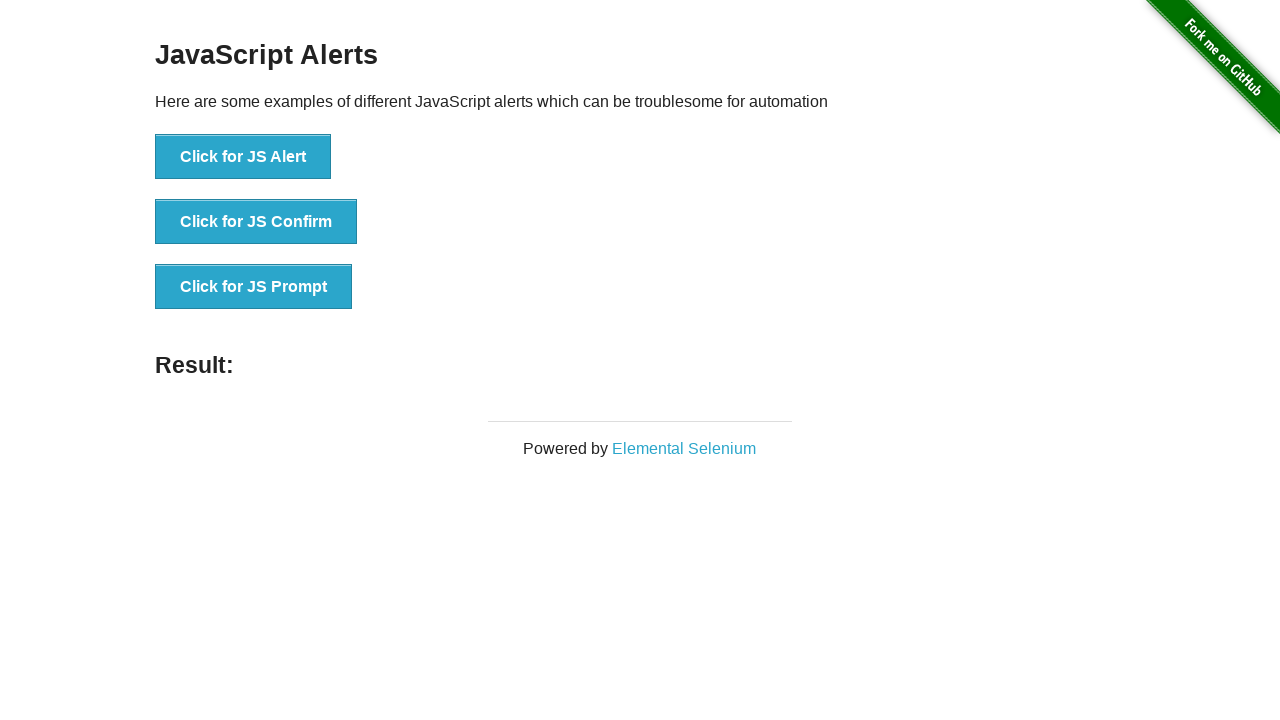

Clicked JS Alert button at (243, 157) on text=Click for JS Alert
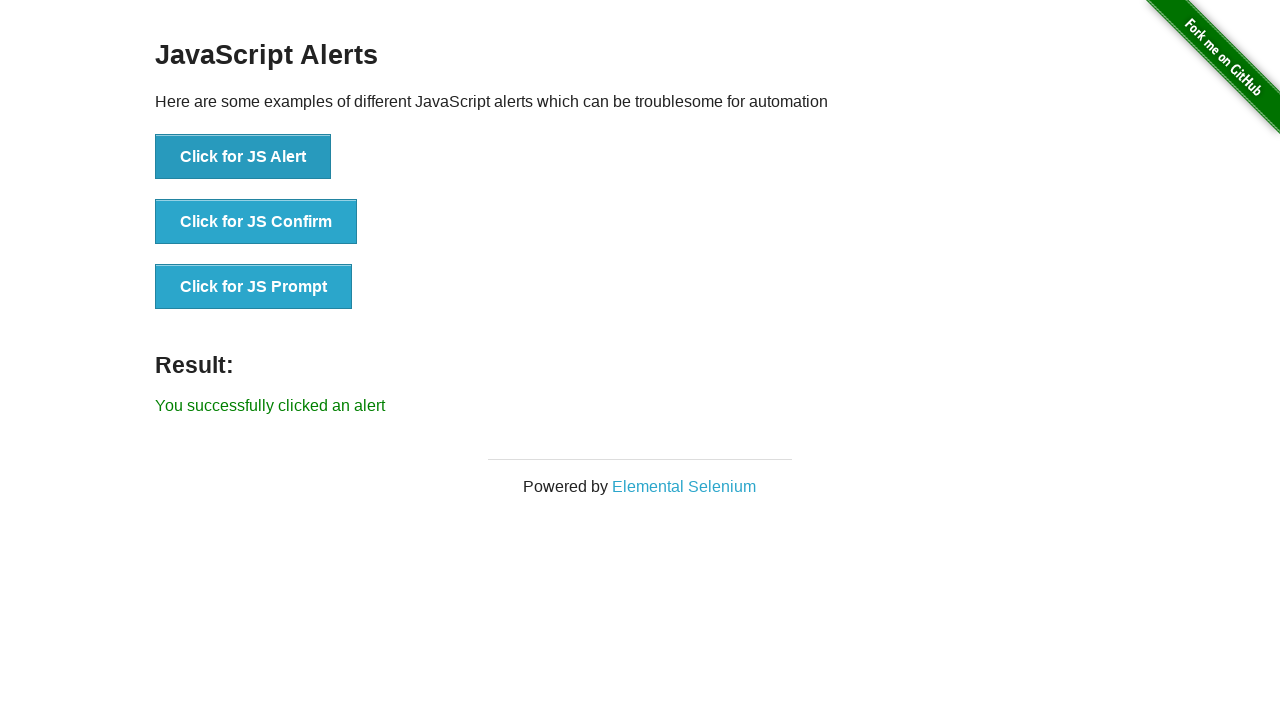

Set up dialog handler to accept alert
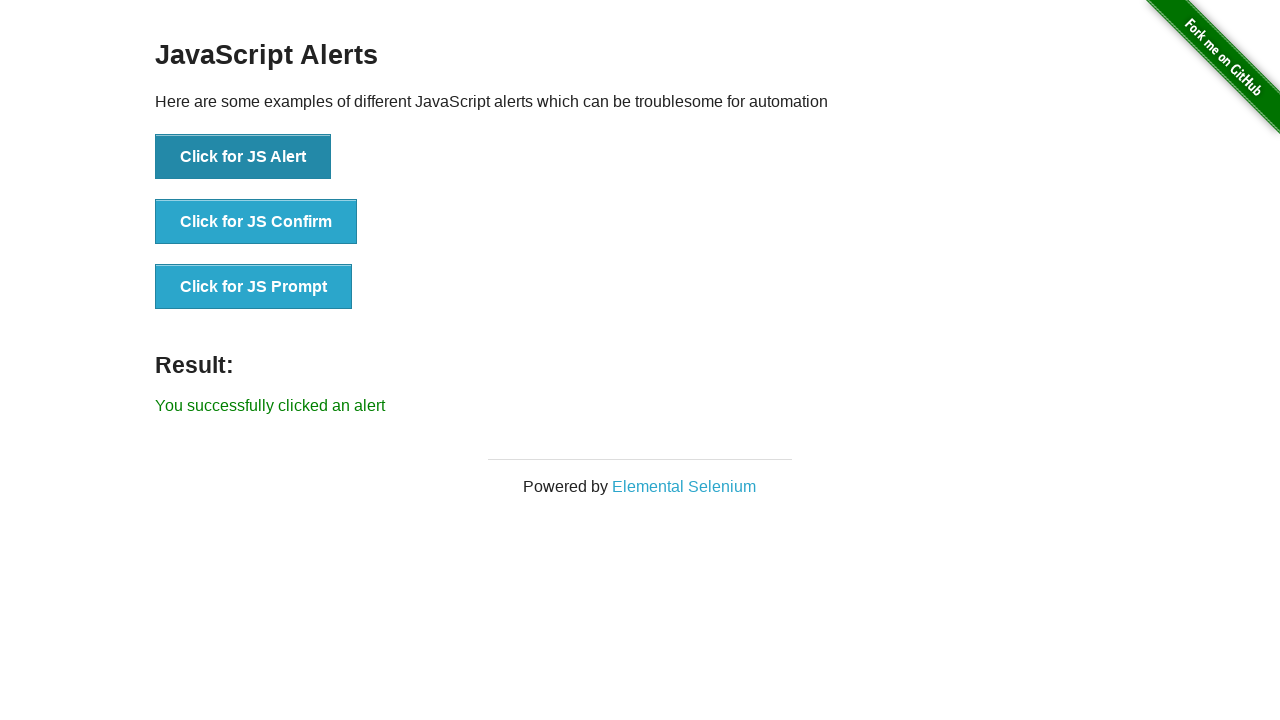

Alert dialog was accepted and result displayed
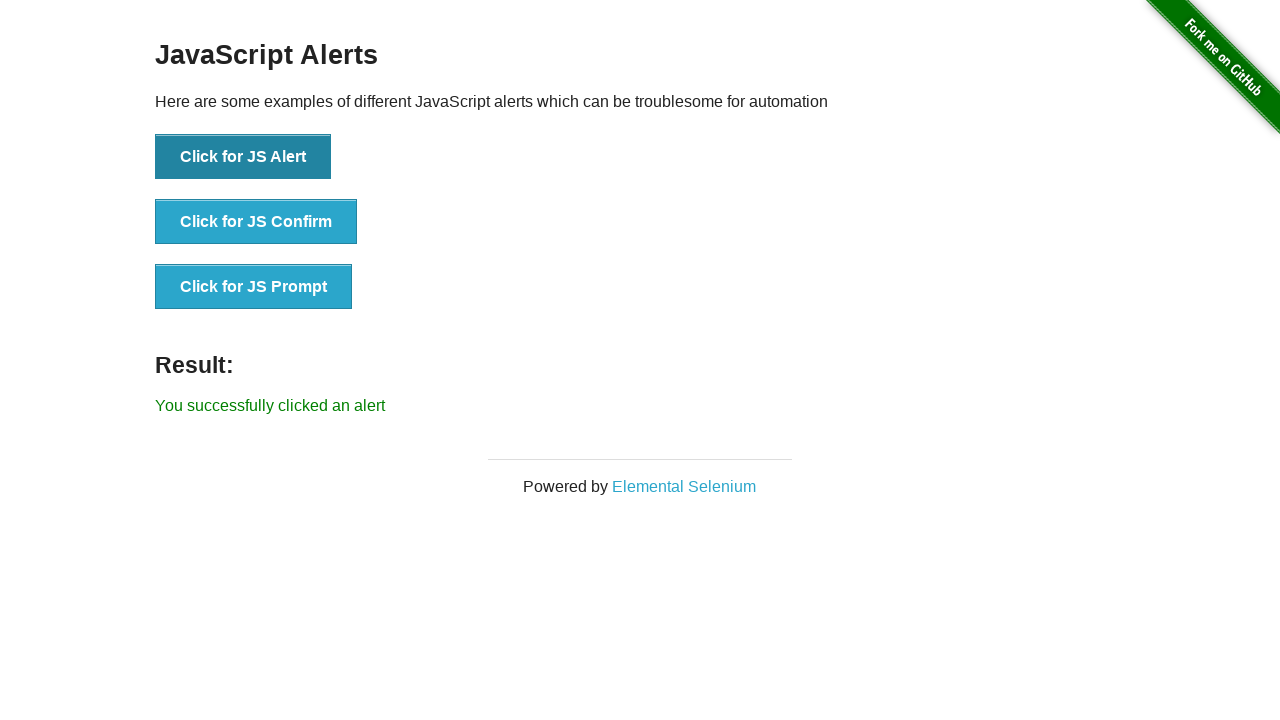

Clicked JS Confirm button at (256, 222) on text=Click for JS Confirm
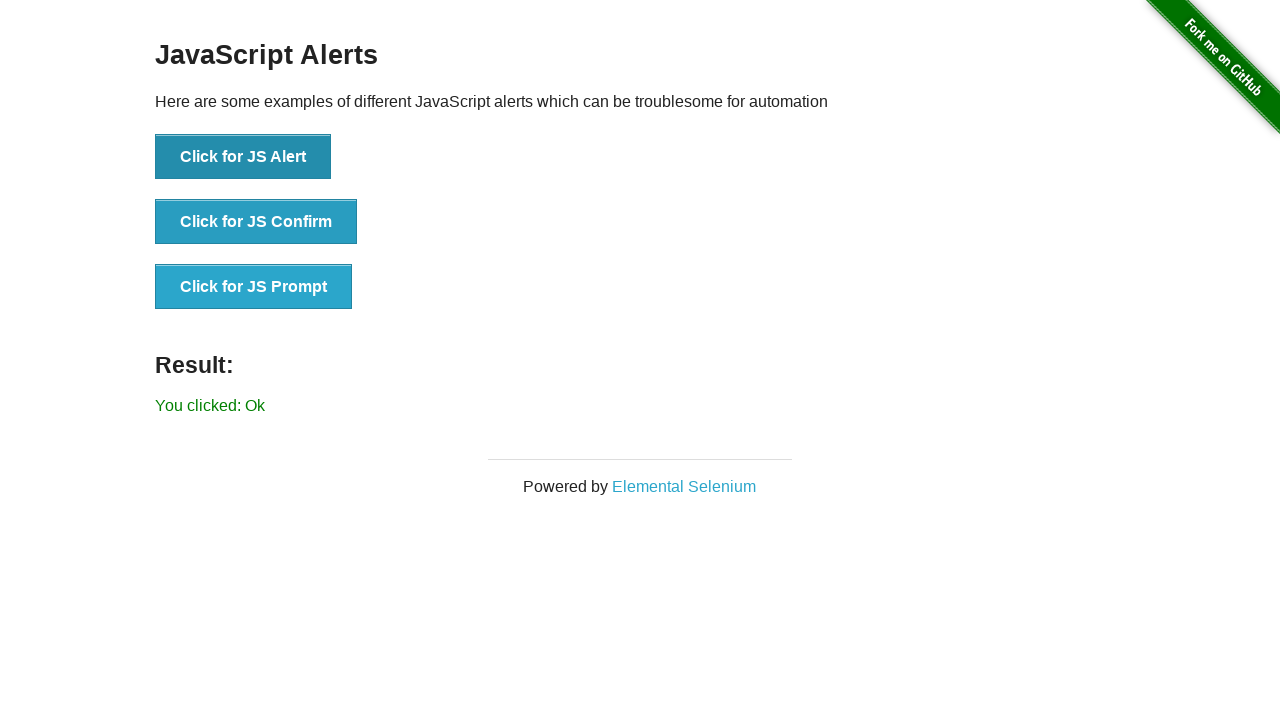

Set up dialog handler to dismiss confirm
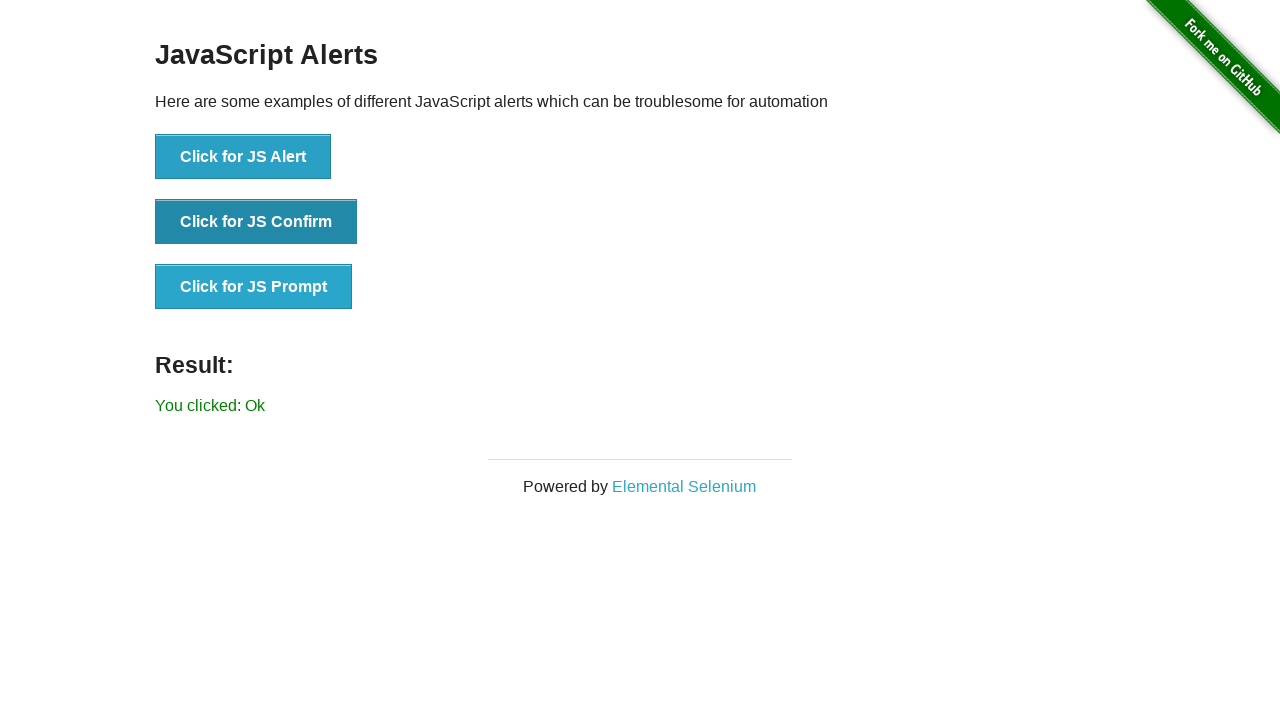

Confirm dialog was dismissed and result updated
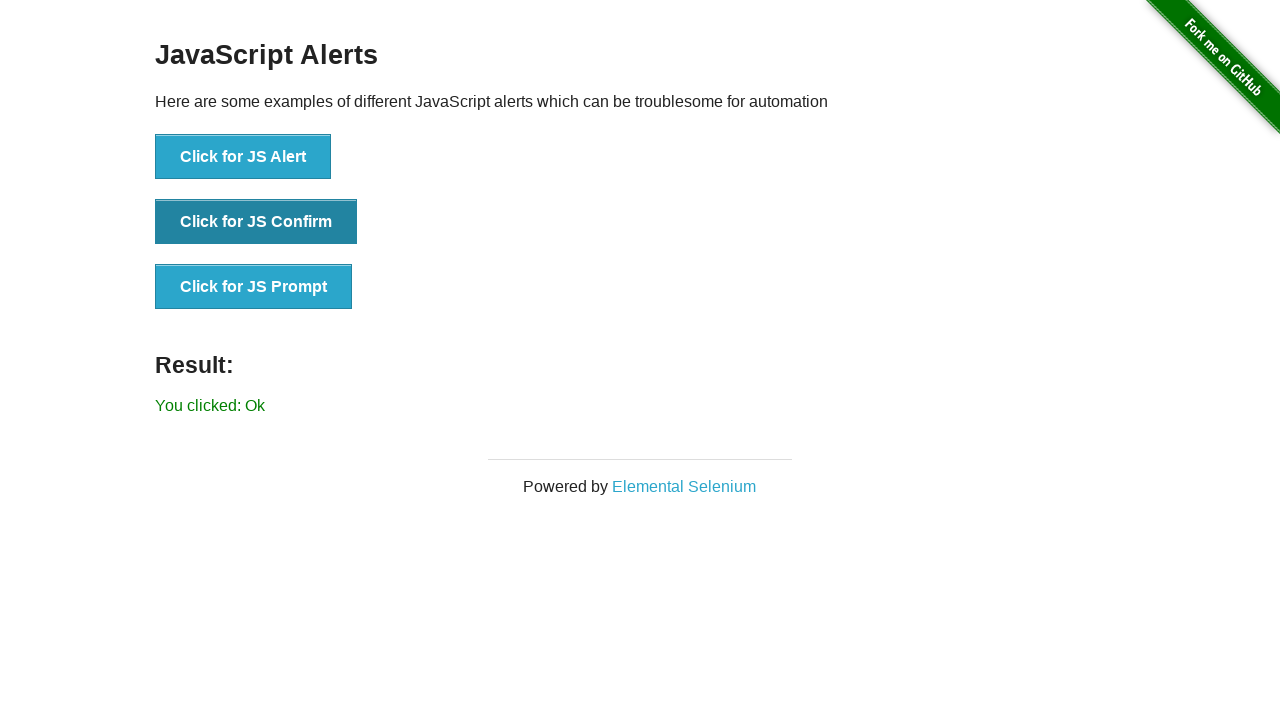

Clicked JS Confirm button again at (256, 222) on text=Click for JS Confirm
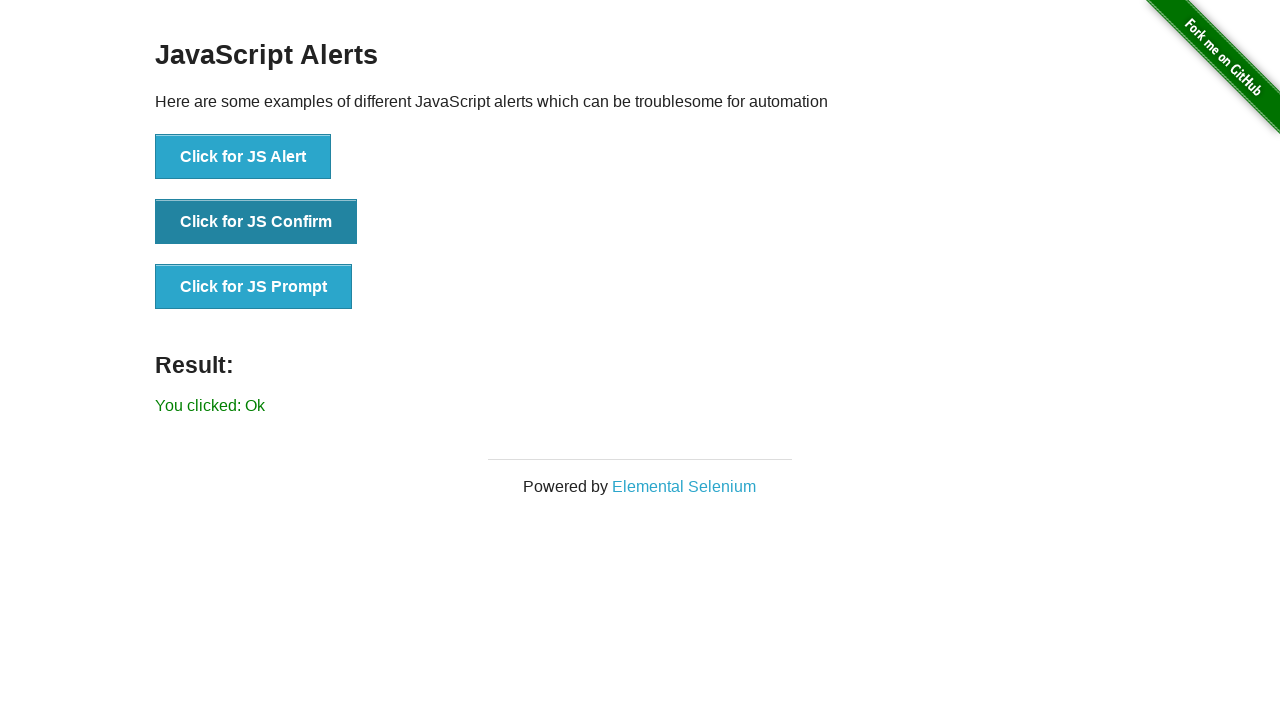

Set up dialog handler to accept confirm
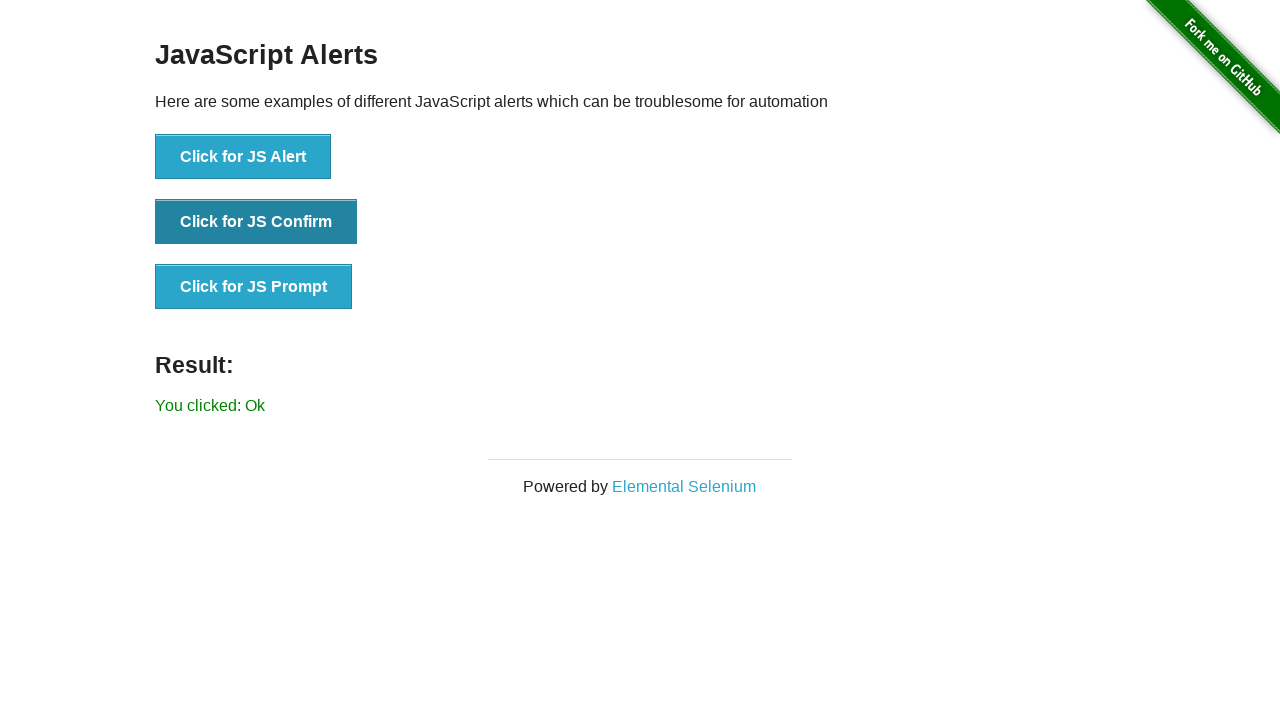

Confirm dialog was accepted and result updated
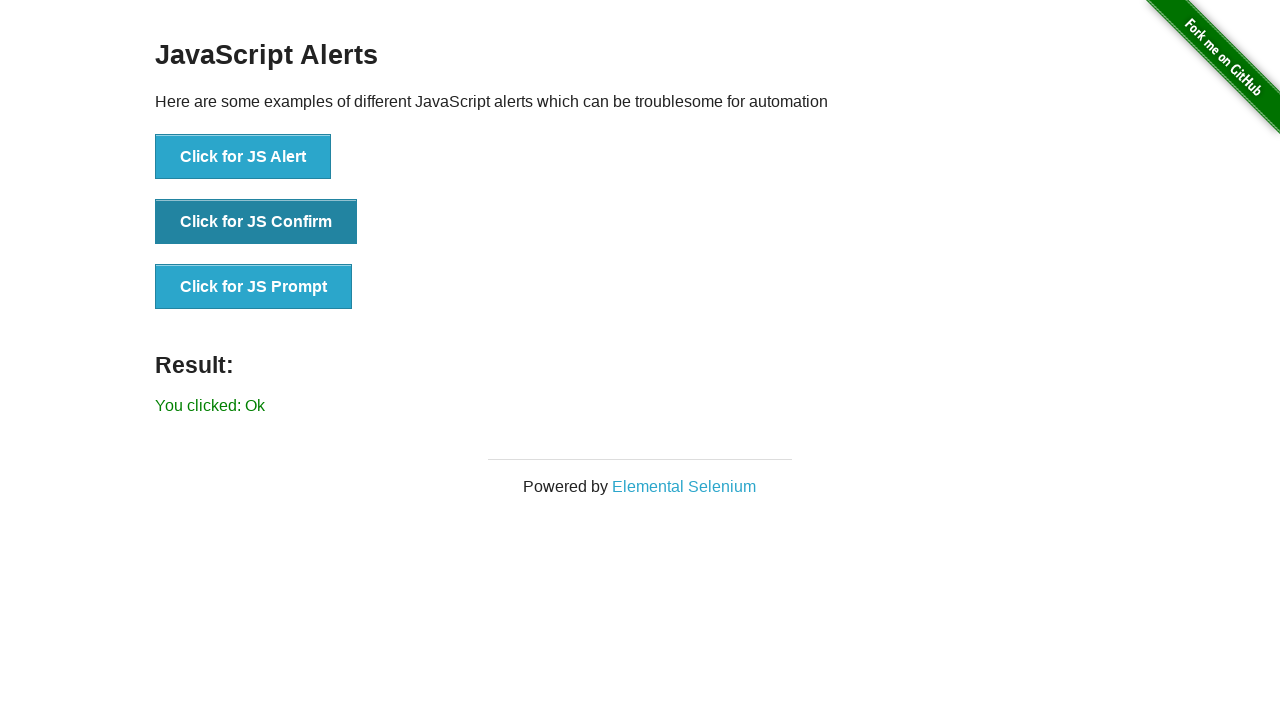

Clicked JS Prompt button at (254, 287) on text=Click for JS Prompt
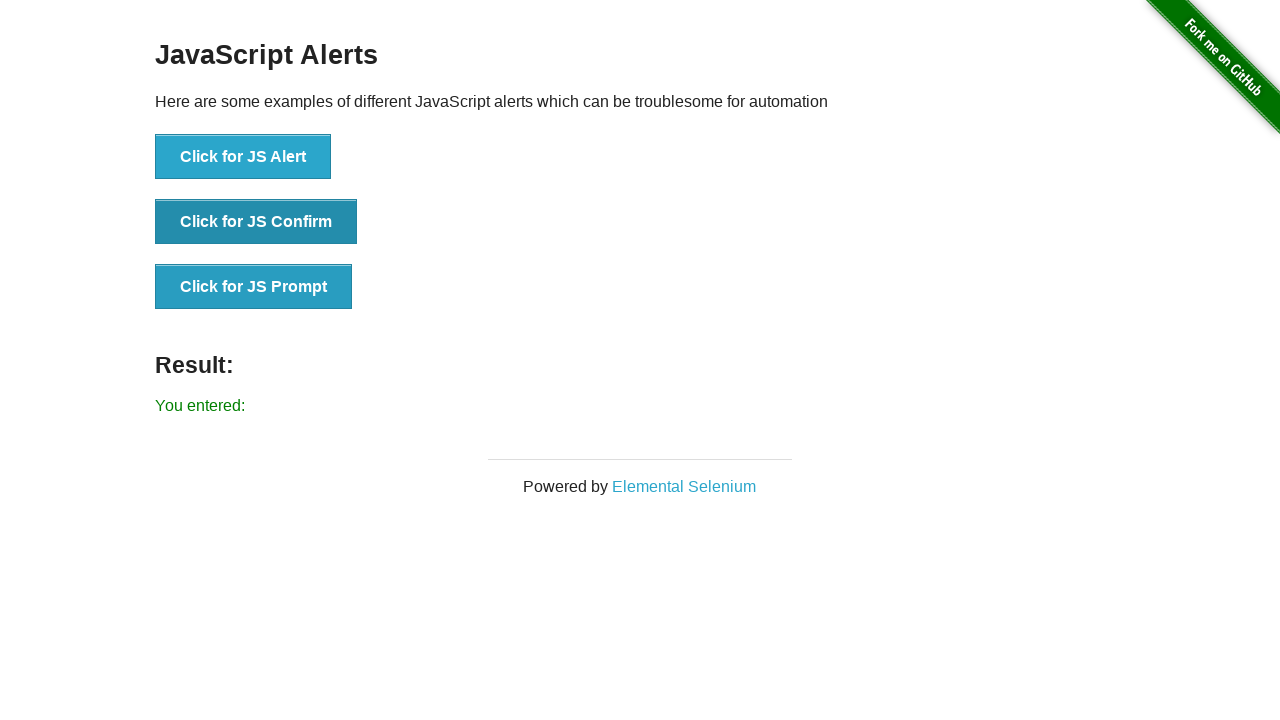

Set up dialog handler to accept prompt with text 'Hello!'
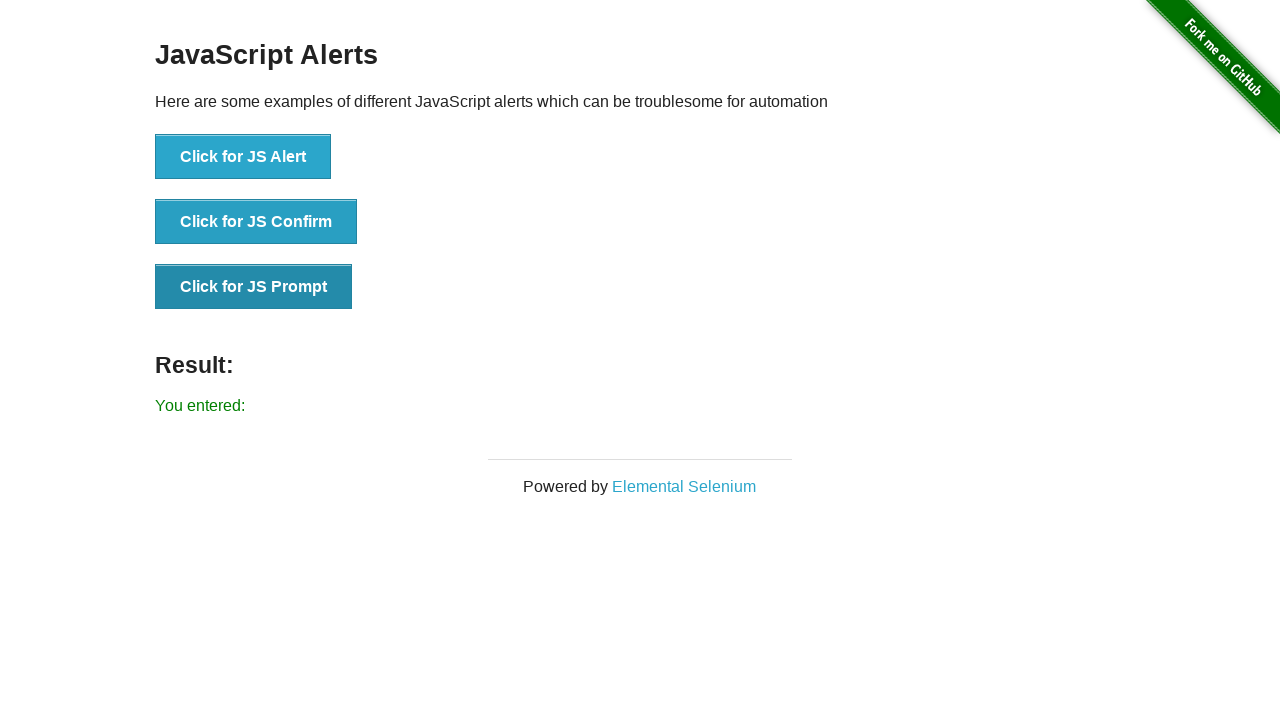

Prompt dialog was accepted with text and result displayed
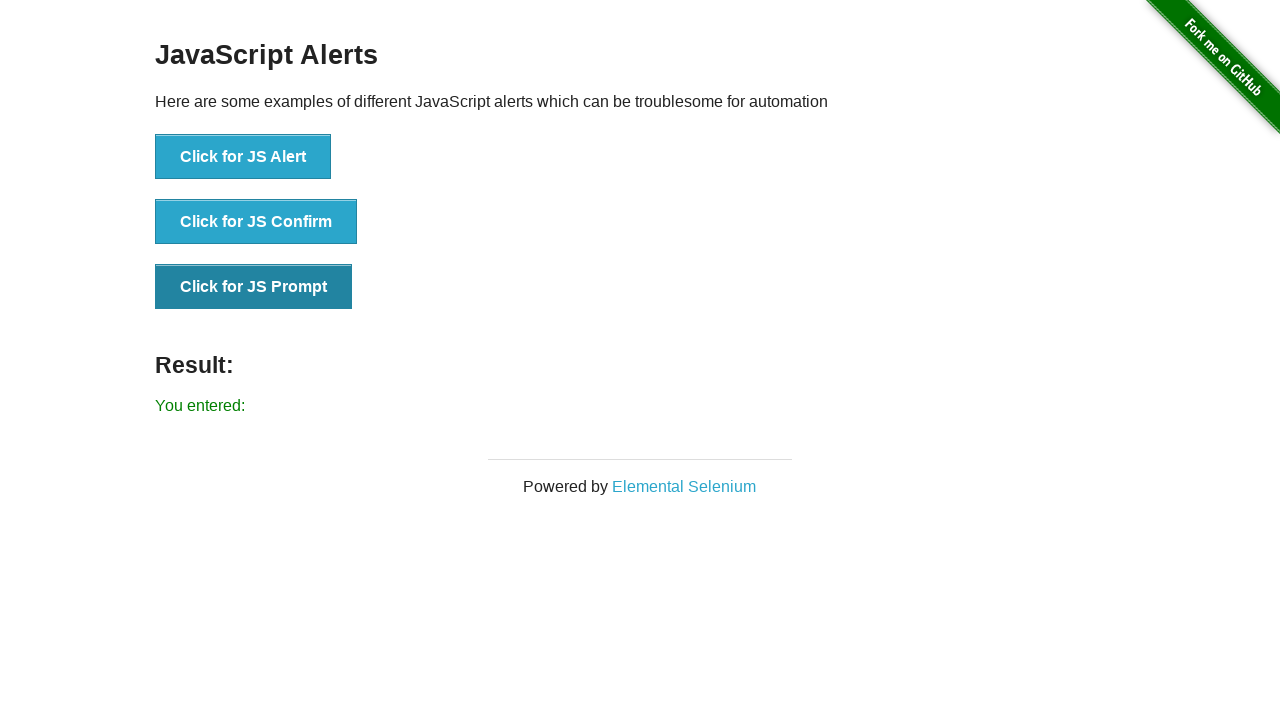

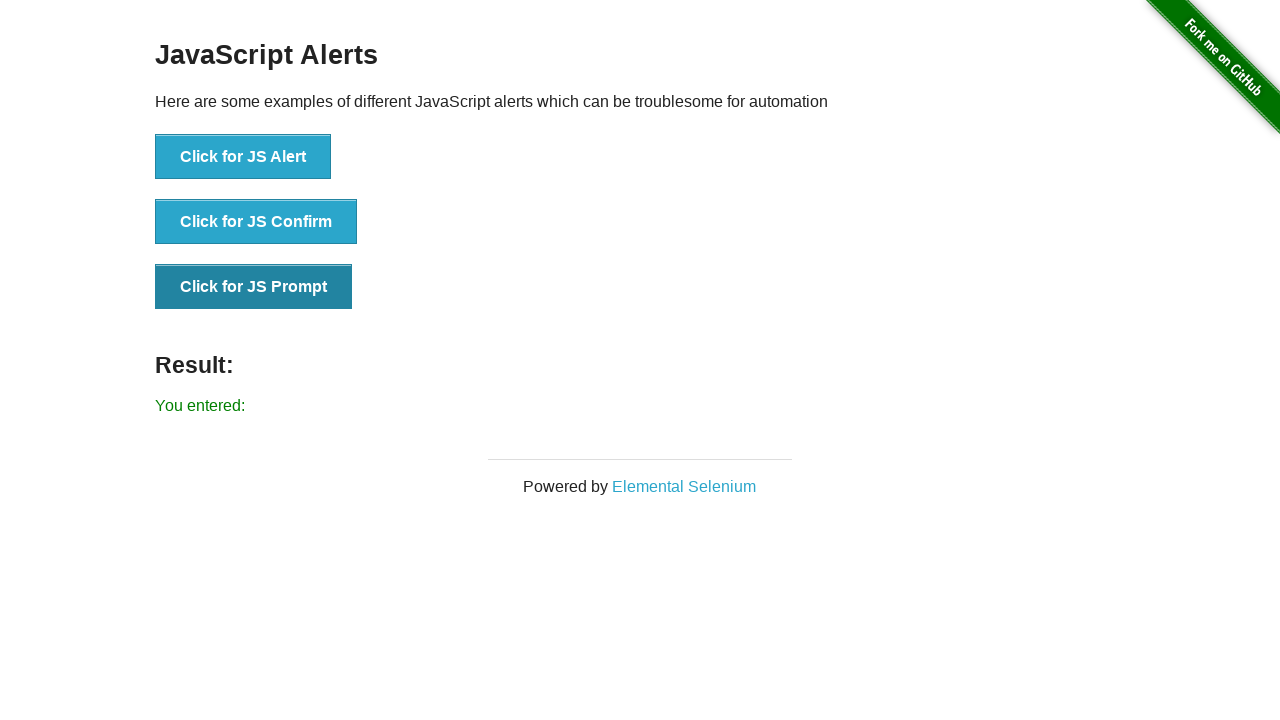